Navigates to Rahul Shetty Academy homepage and verifies the page loads by waiting briefly

Starting URL: http://rahulshettyacademy.com

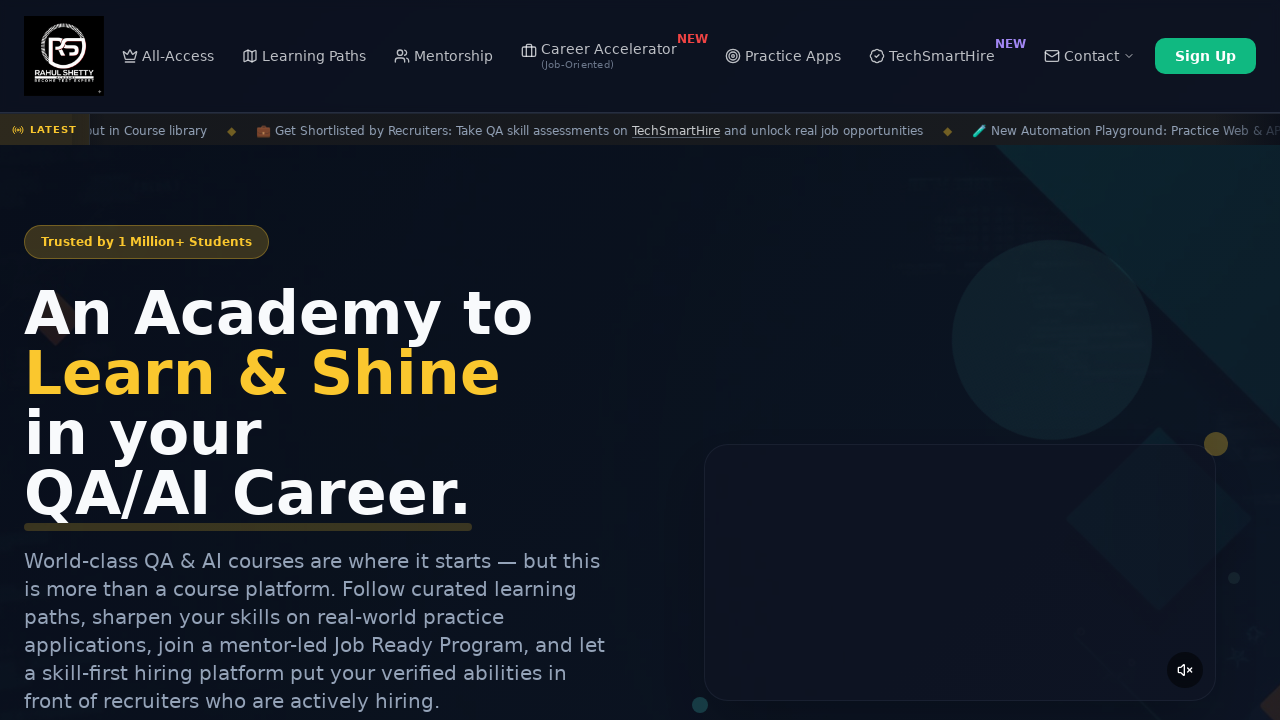

Navigated to Rahul Shetty Academy homepage
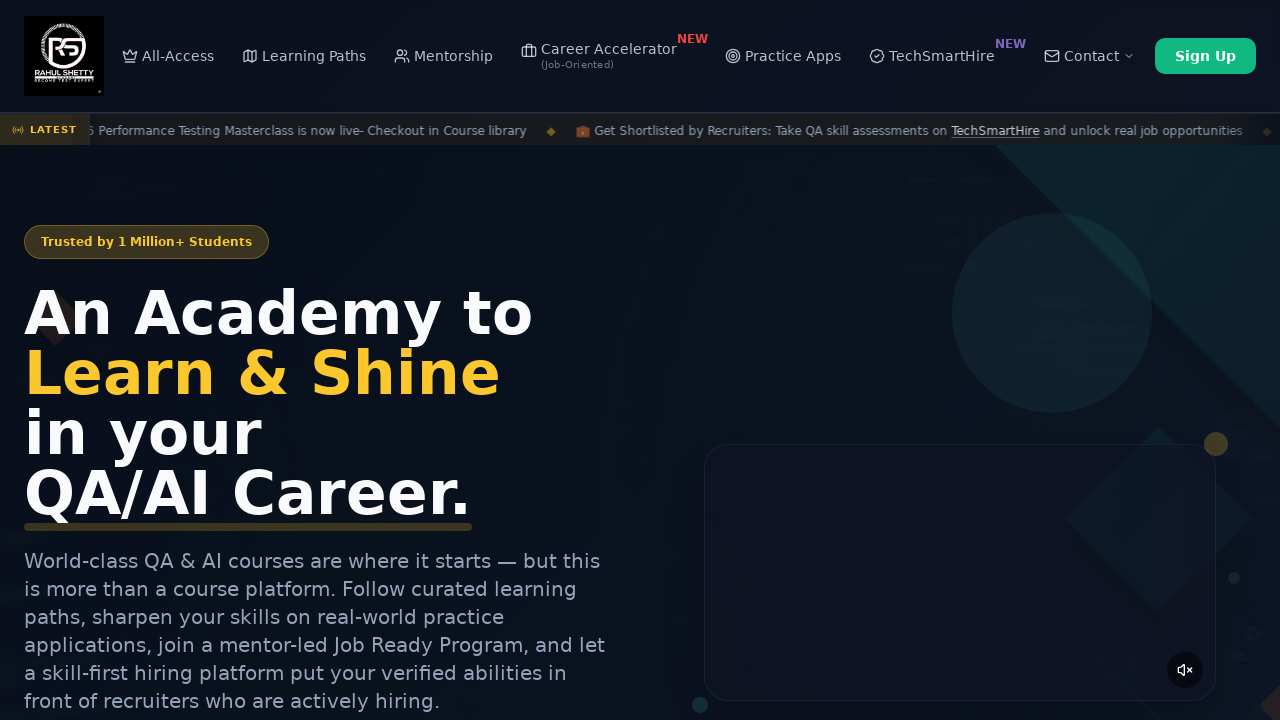

Page DOM content loaded successfully
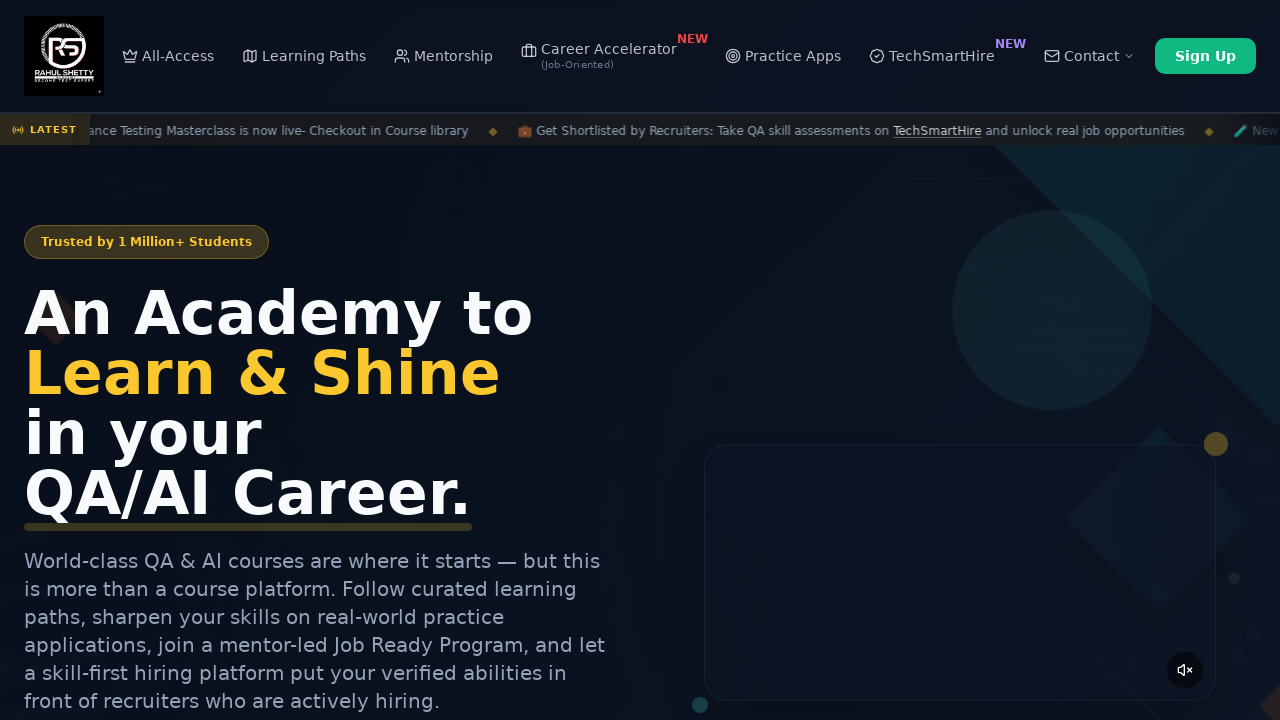

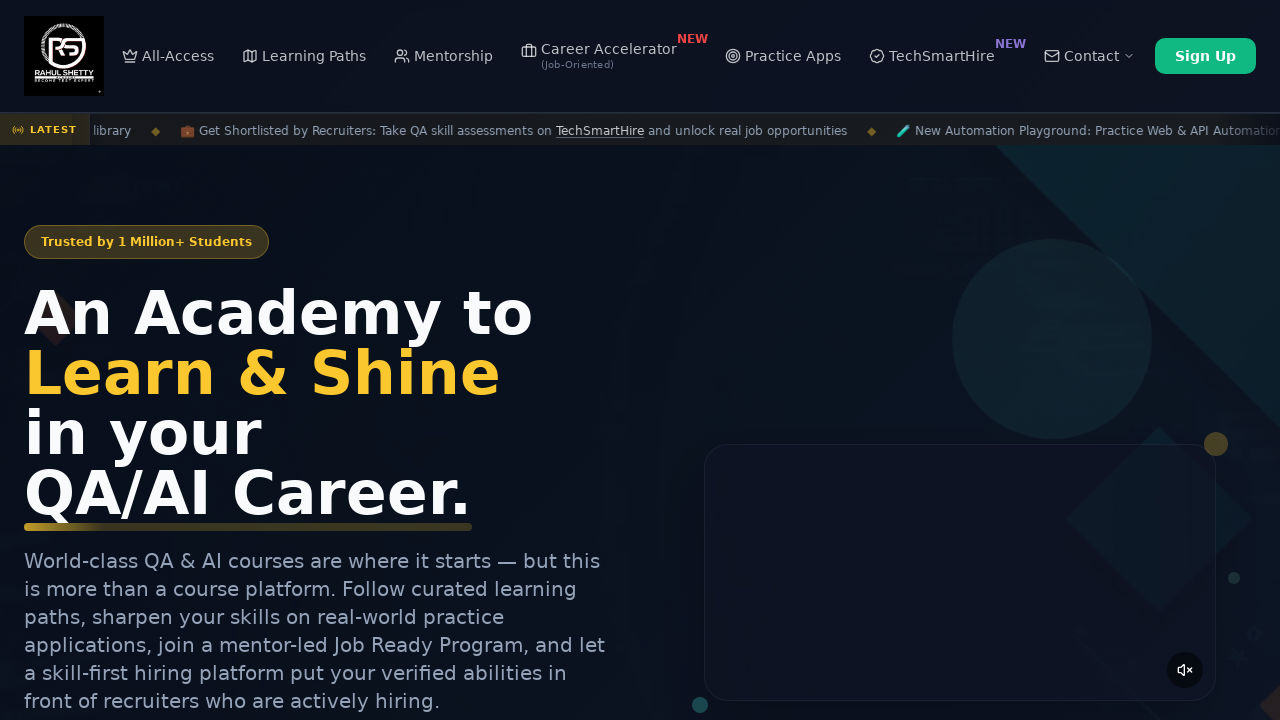